Demonstrates performing a right-click (context click) action on a web page using browser automation

Starting URL: https://yonobusiness.sbi/login/yunobusinesslogin

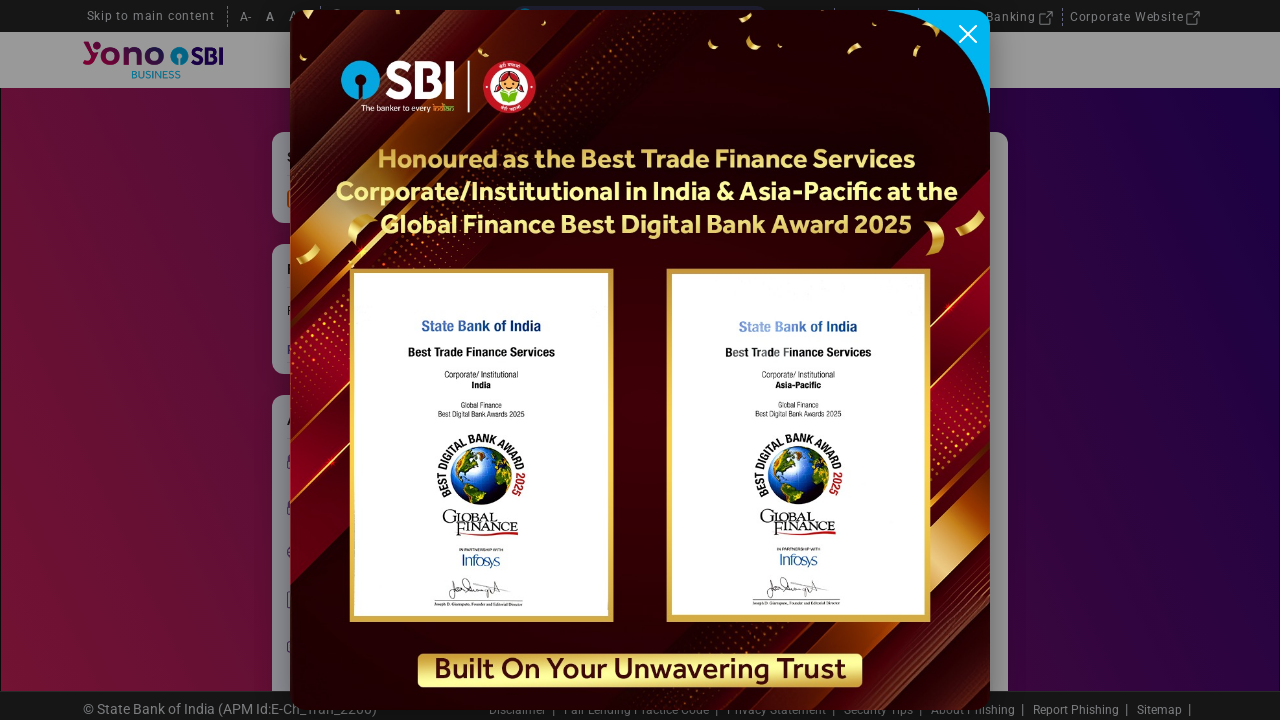

Performed right-click (context click) on page body at (640, 360) on body
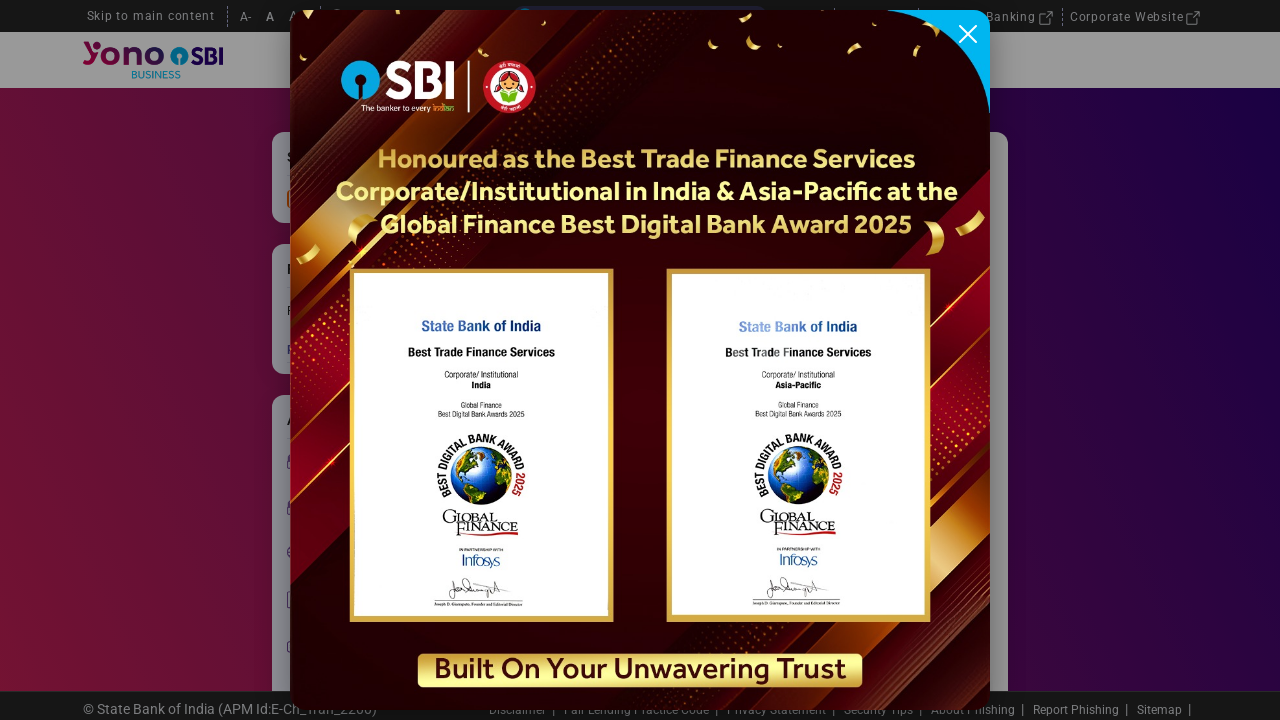

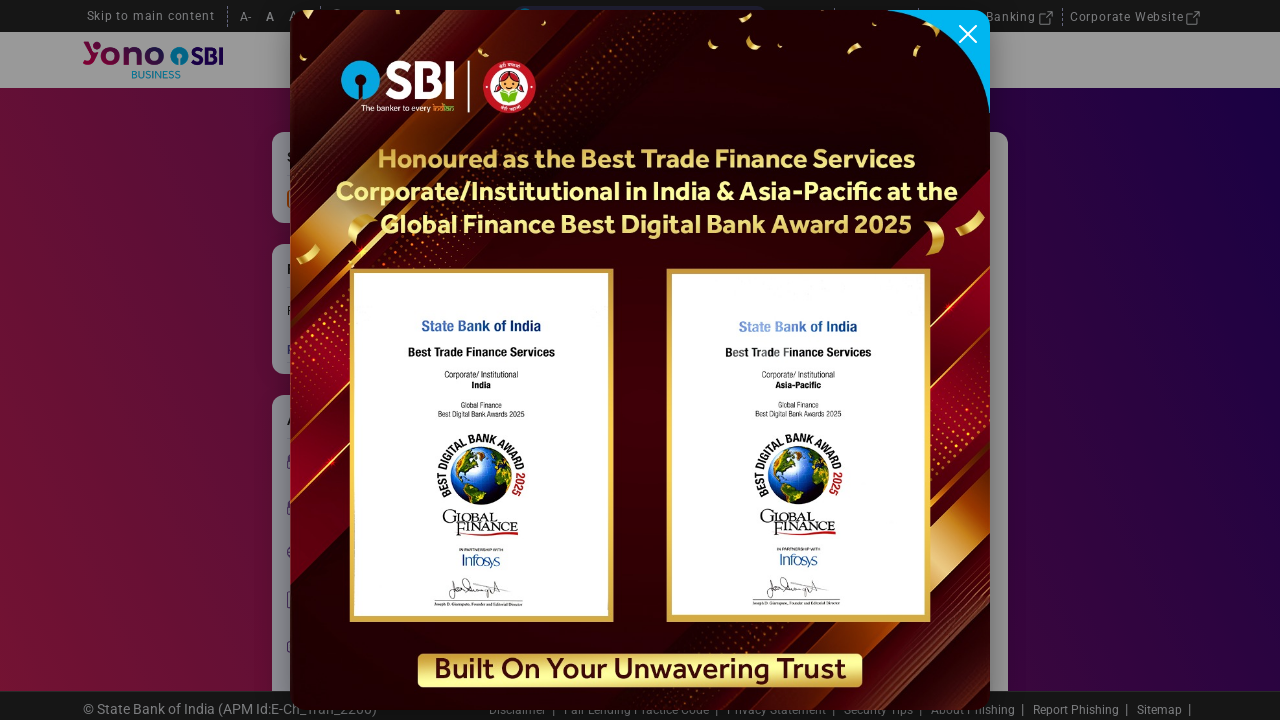